Tests mouse hover functionality by revealing hidden content and clicking on the "Top" link

Starting URL: https://rahulshettyacademy.com/AutomationPractice/

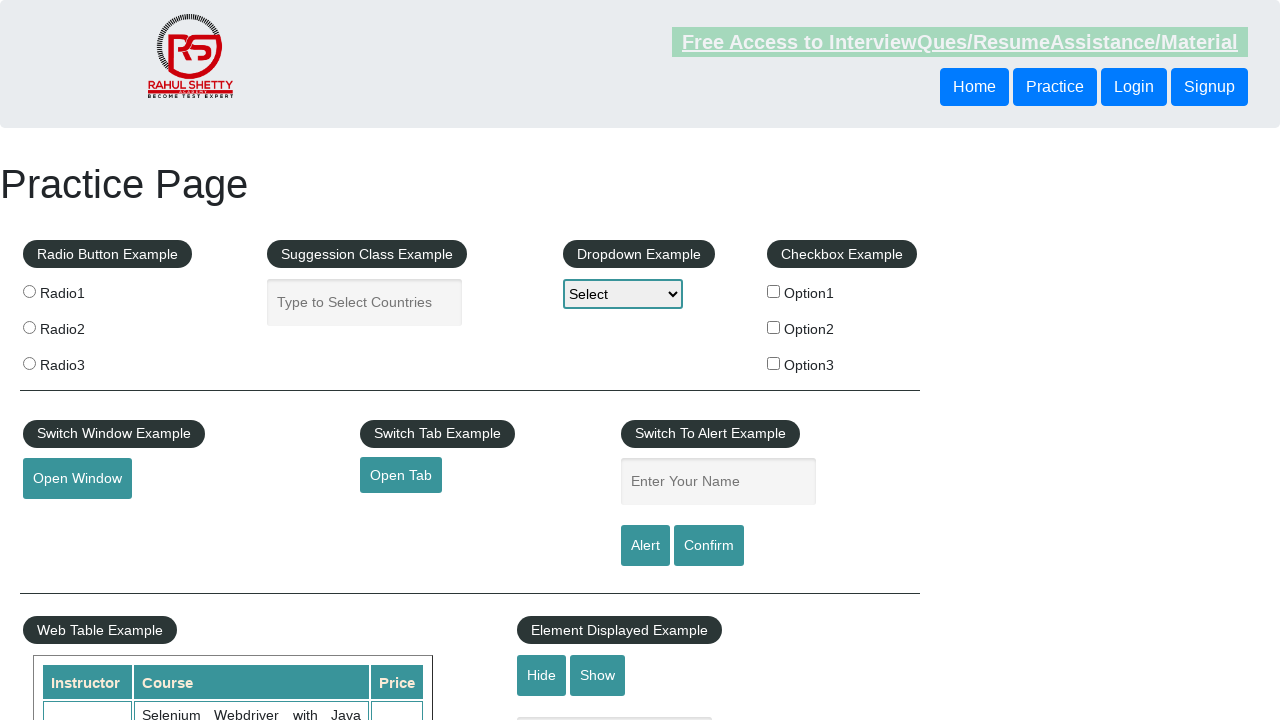

Revealed hidden mouse hover content using JavaScript
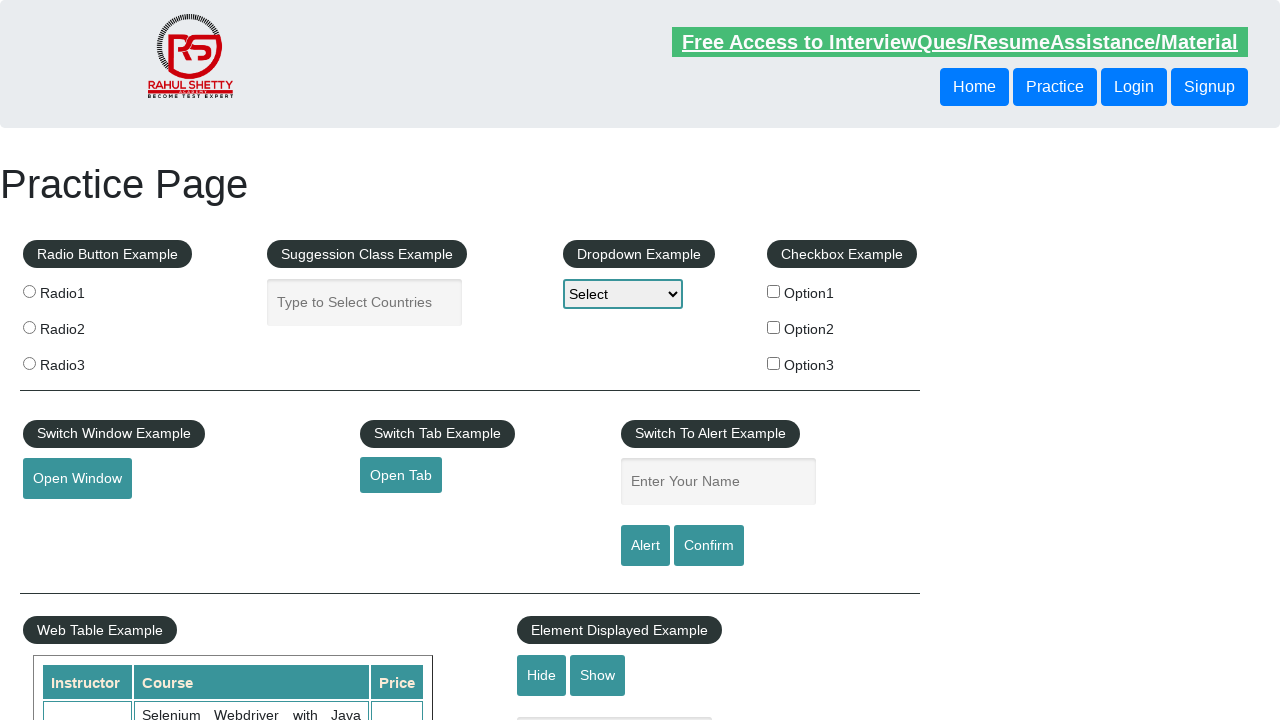

Clicked on the 'Top' link at (103, 360) on text=Top
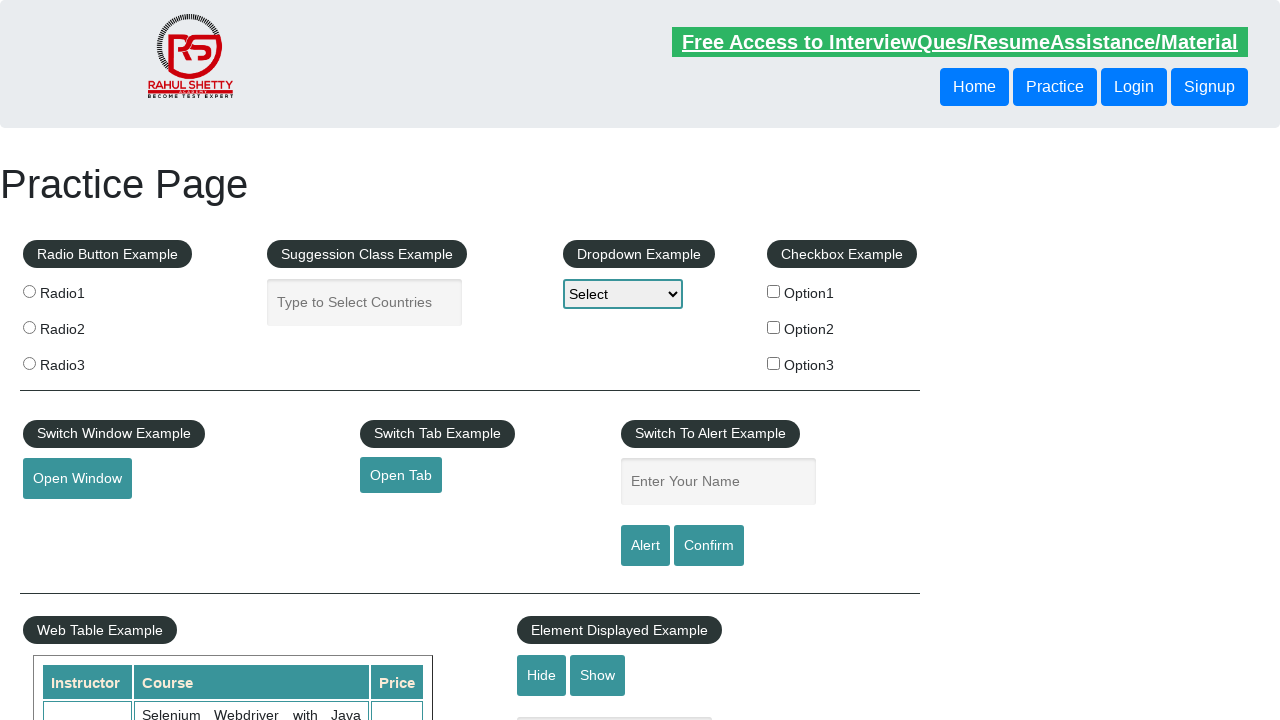

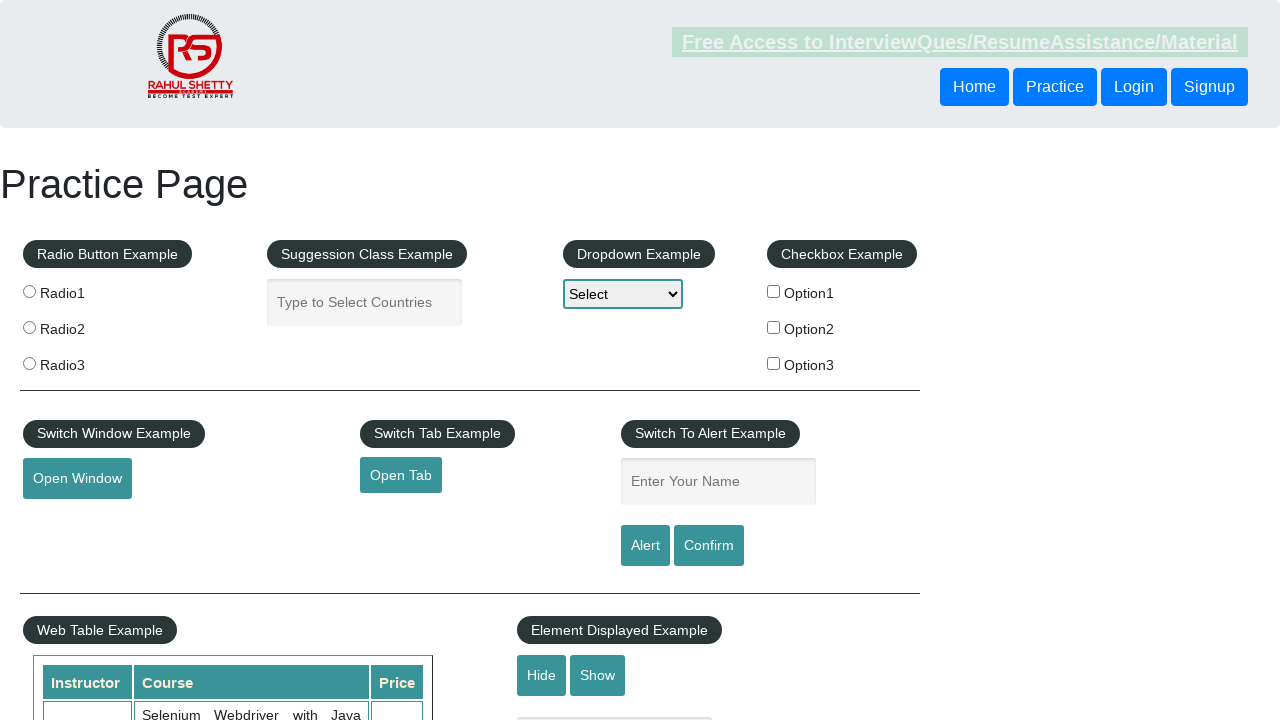